Tests removing an item from cart by adding one product, opening cart, and removing it

Starting URL: https://rahulshettyacademy.com/seleniumPractise/#

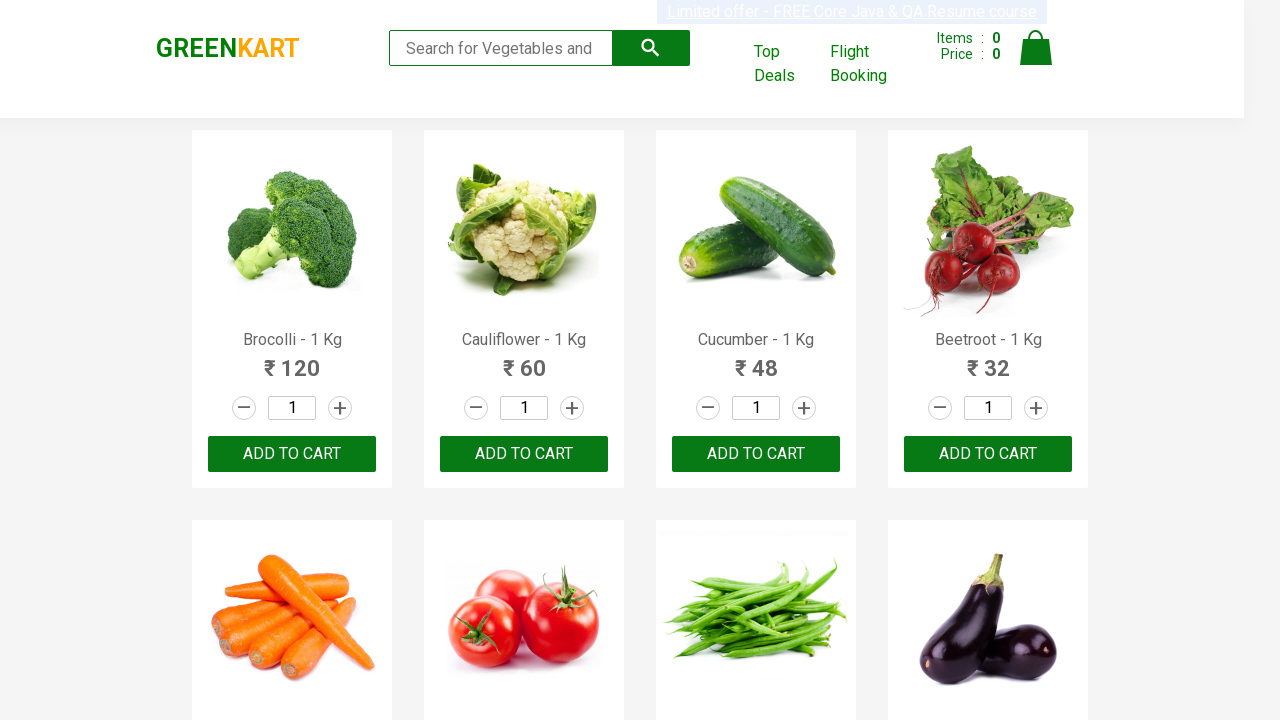

Clicked 'Add to Cart' button for first product at (292, 454) on xpath=//body/div[@id='root']/div[@class='container']/div[@class='products-wrappe
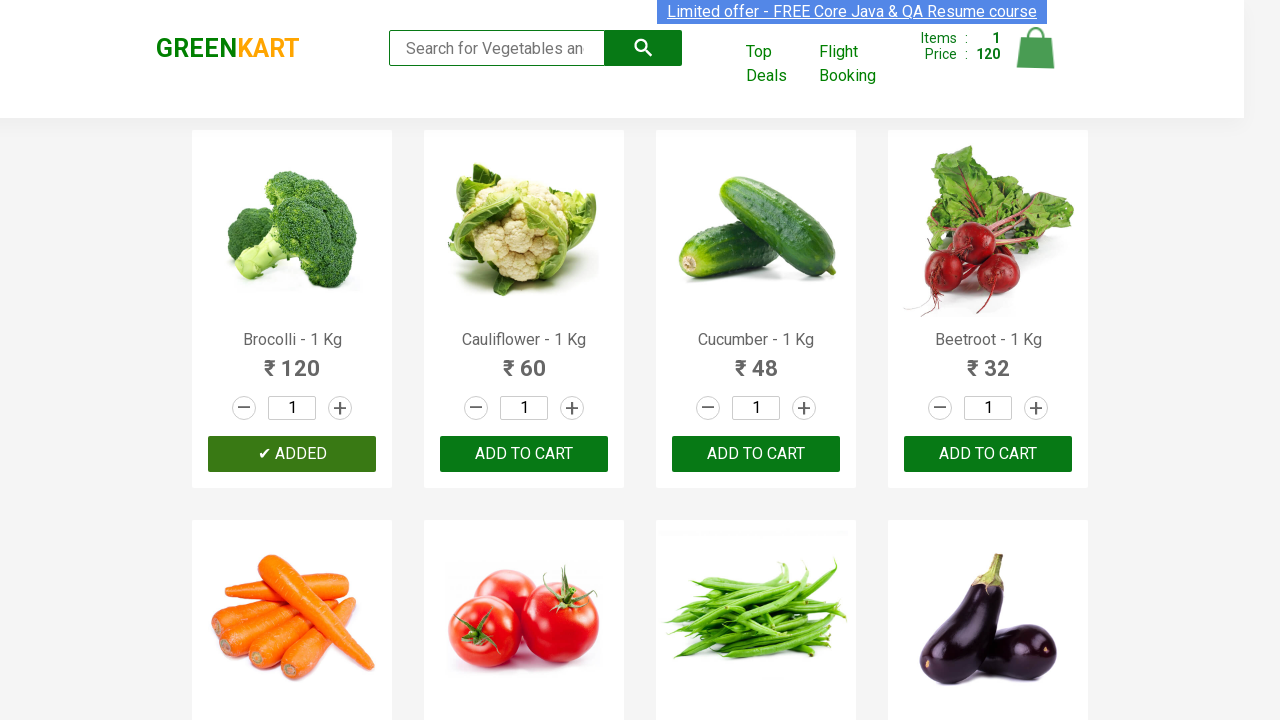

Waited 2 seconds for product to be added
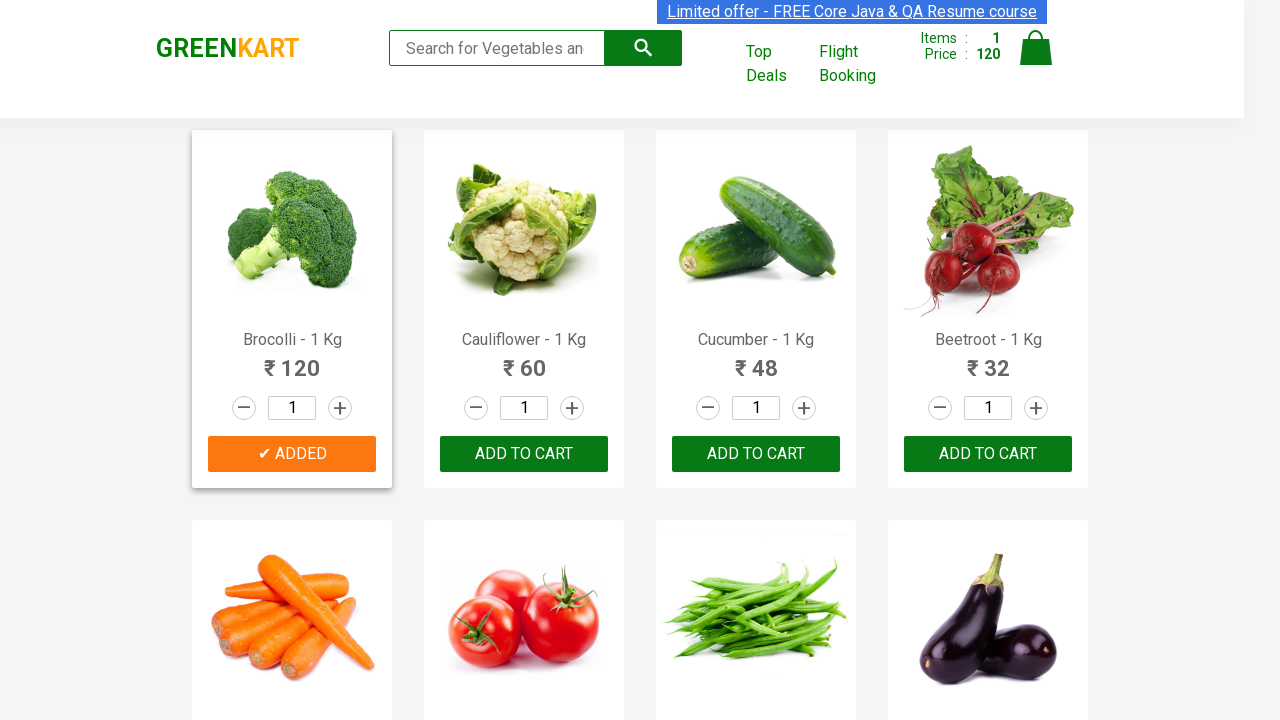

Clicked cart icon to open cart at (1036, 48) on xpath=//a[@class='cart-icon']//img[contains(@class,'')]
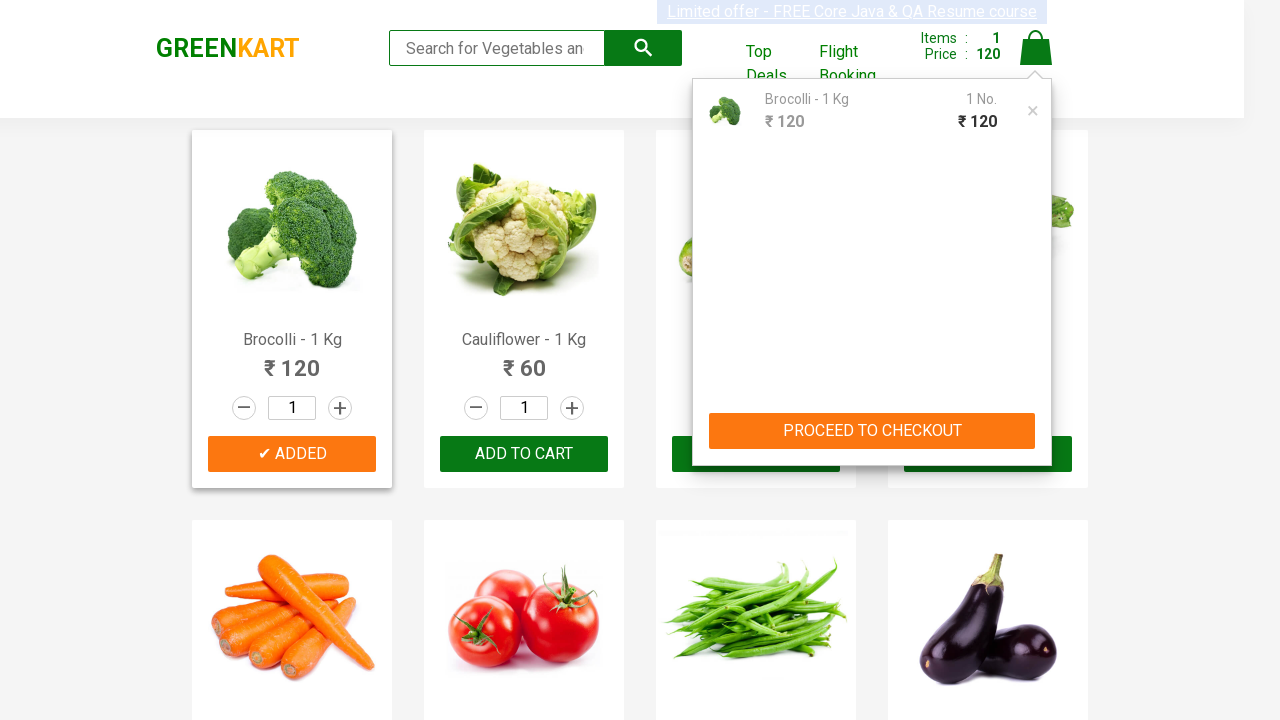

Waited 1 second for cart to load
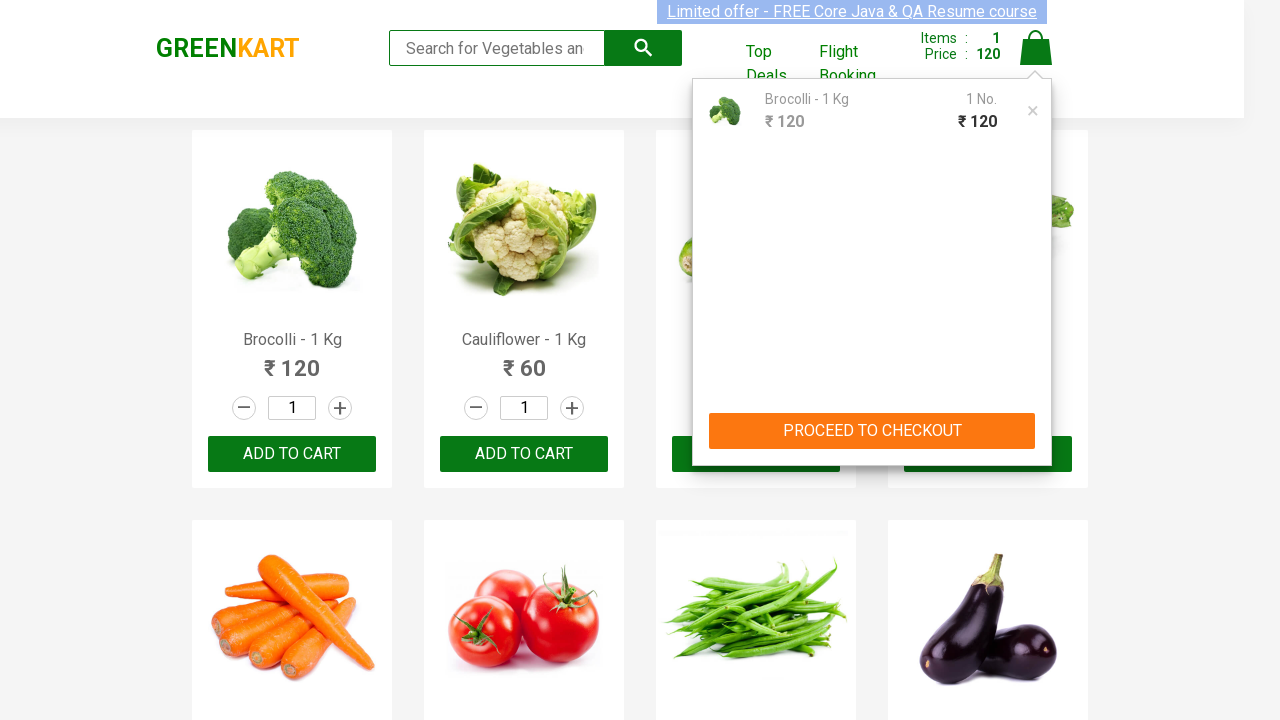

Clicked remove button to delete item from cart at (1033, 111) on xpath=//body[1]/div[1]/div[1]/header[1]/div[1]/div[3]/div[2]/div[1]/div[1]/ul[1]
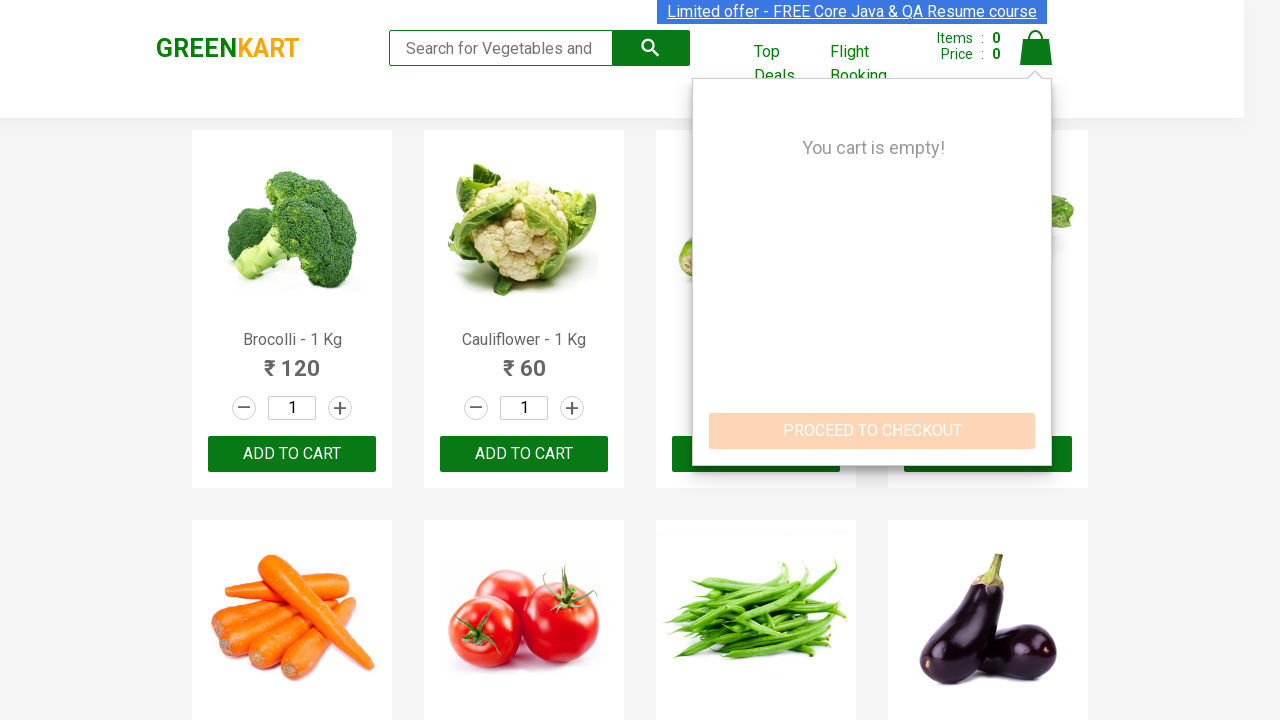

Waited 2 seconds for item to be removed
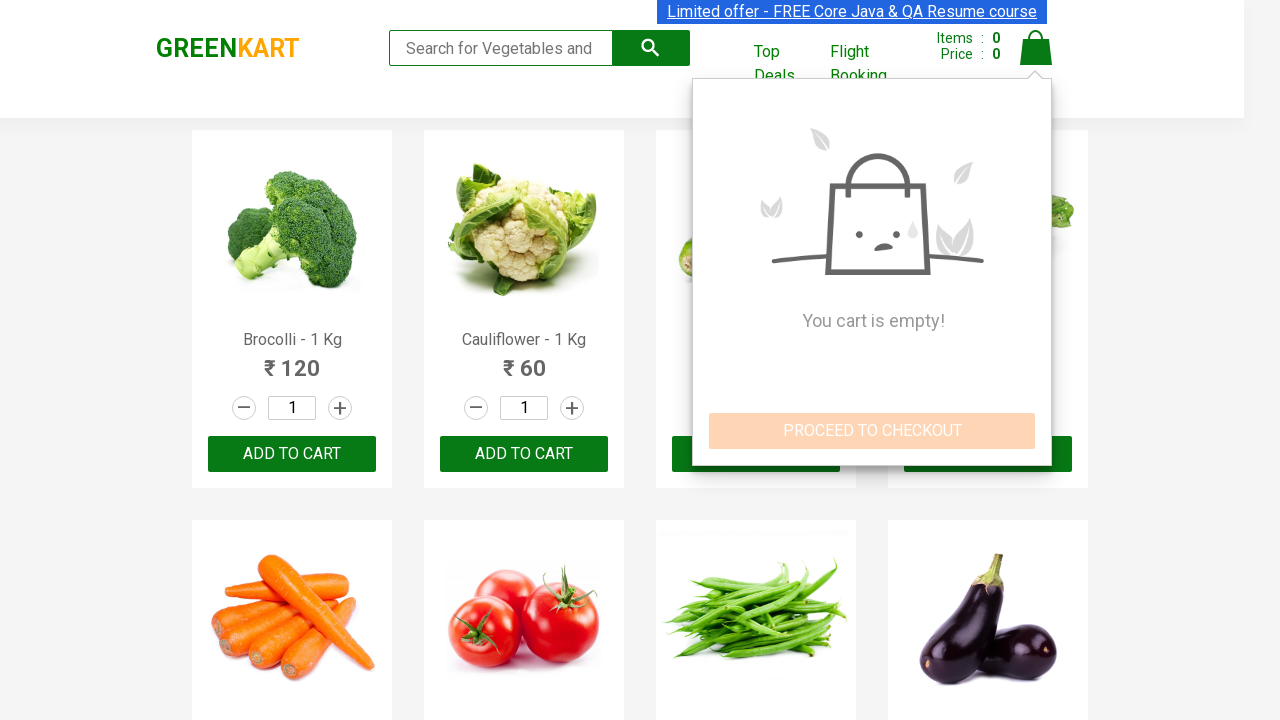

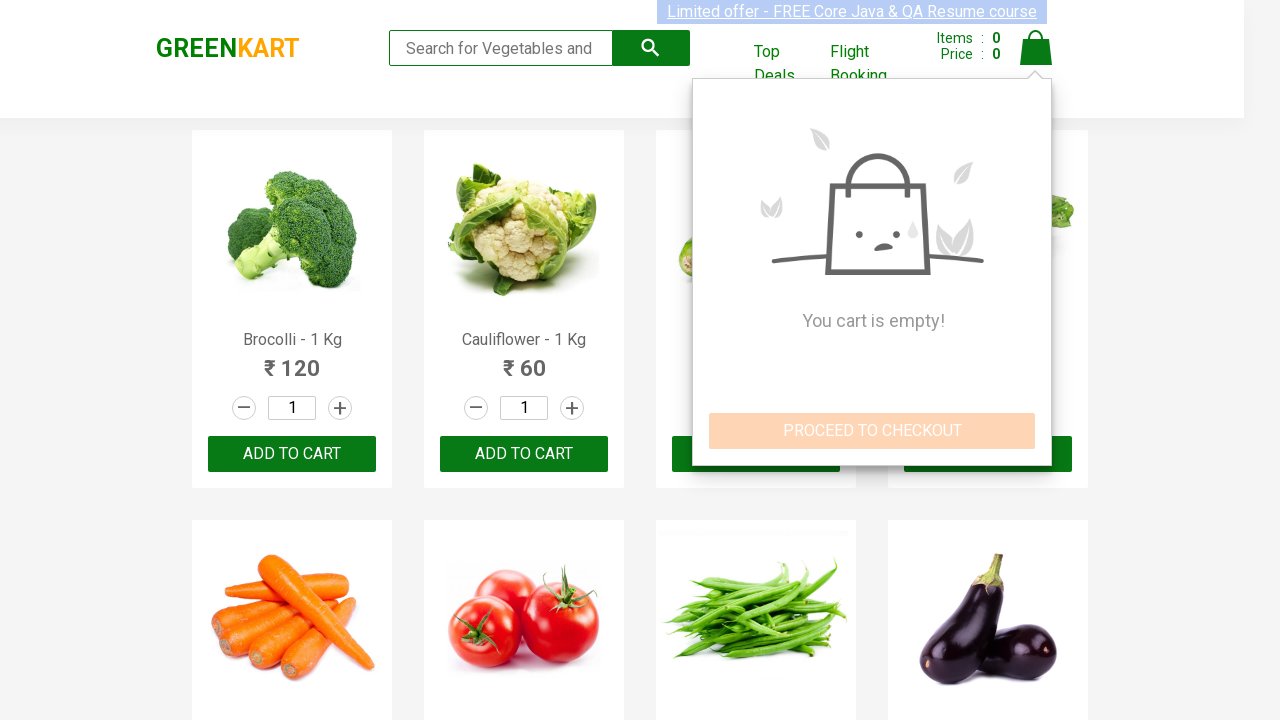